Tests mouse drag and drop functionality on the jQuery UI droppable demo page by dragging an element from source to destination within an iframe

Starting URL: https://jqueryui.com/droppable/

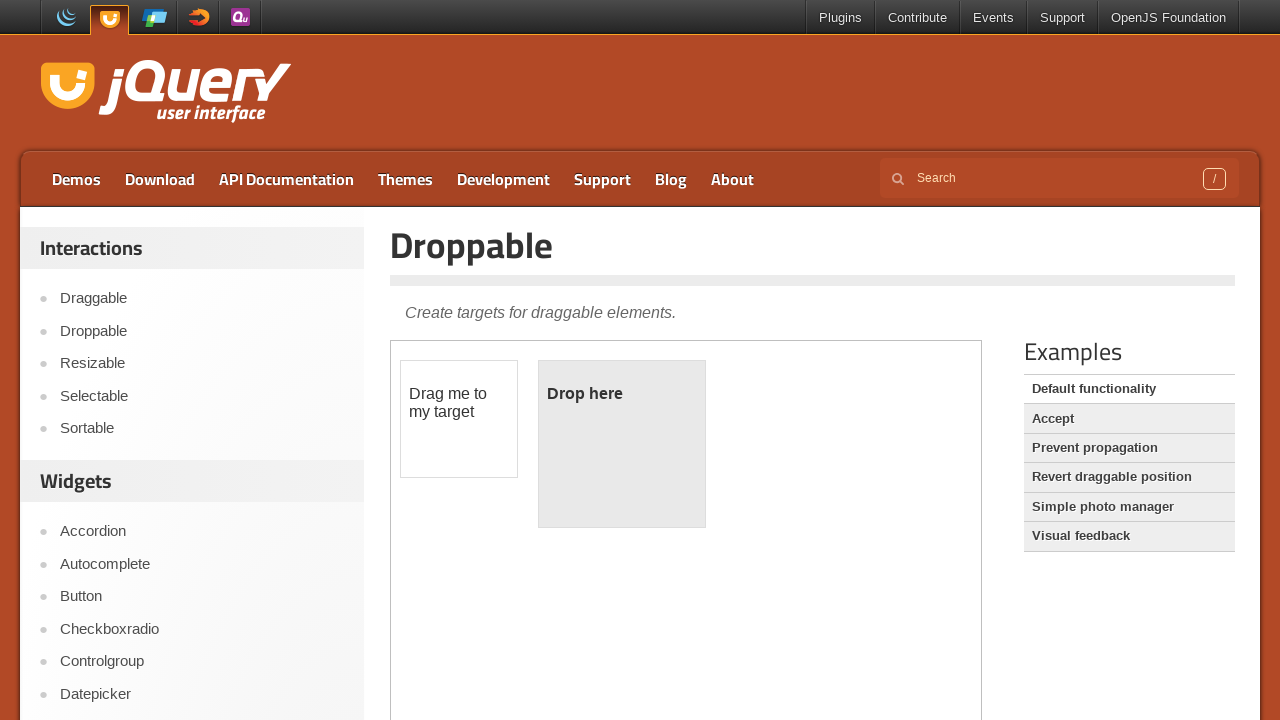

Located the first iframe containing drag and drop elements
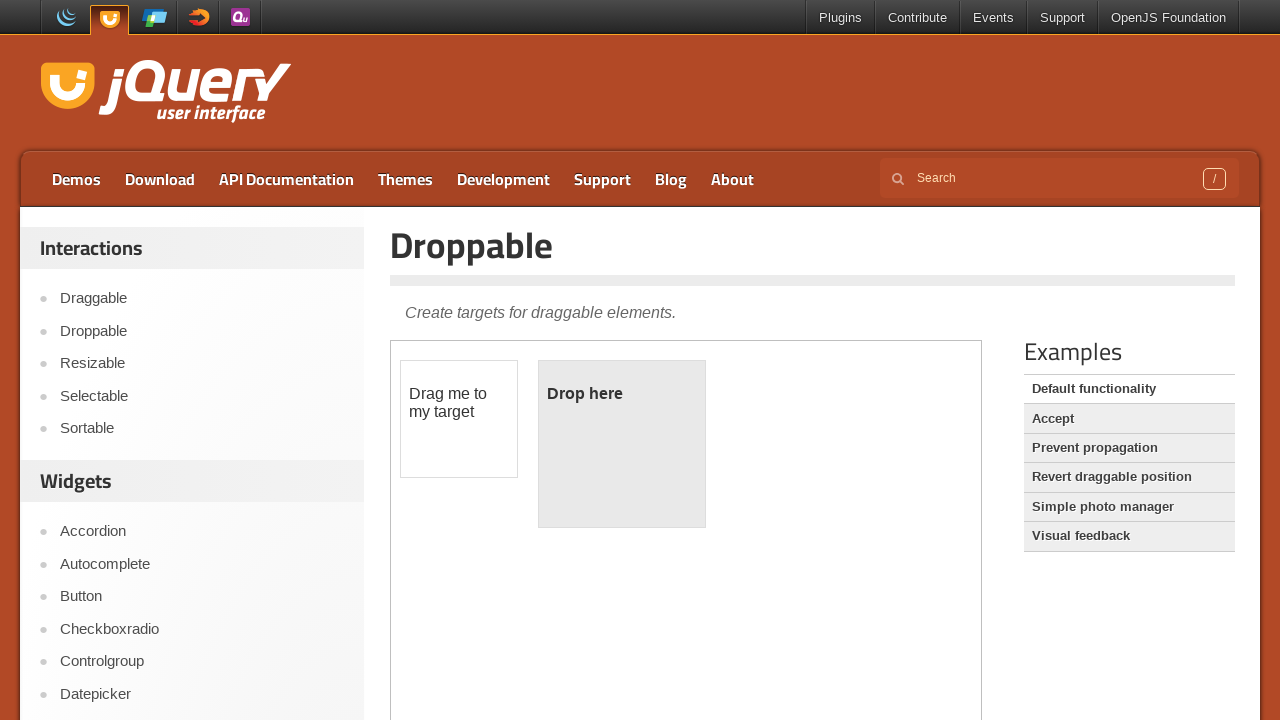

Located the draggable source element with id 'draggable'
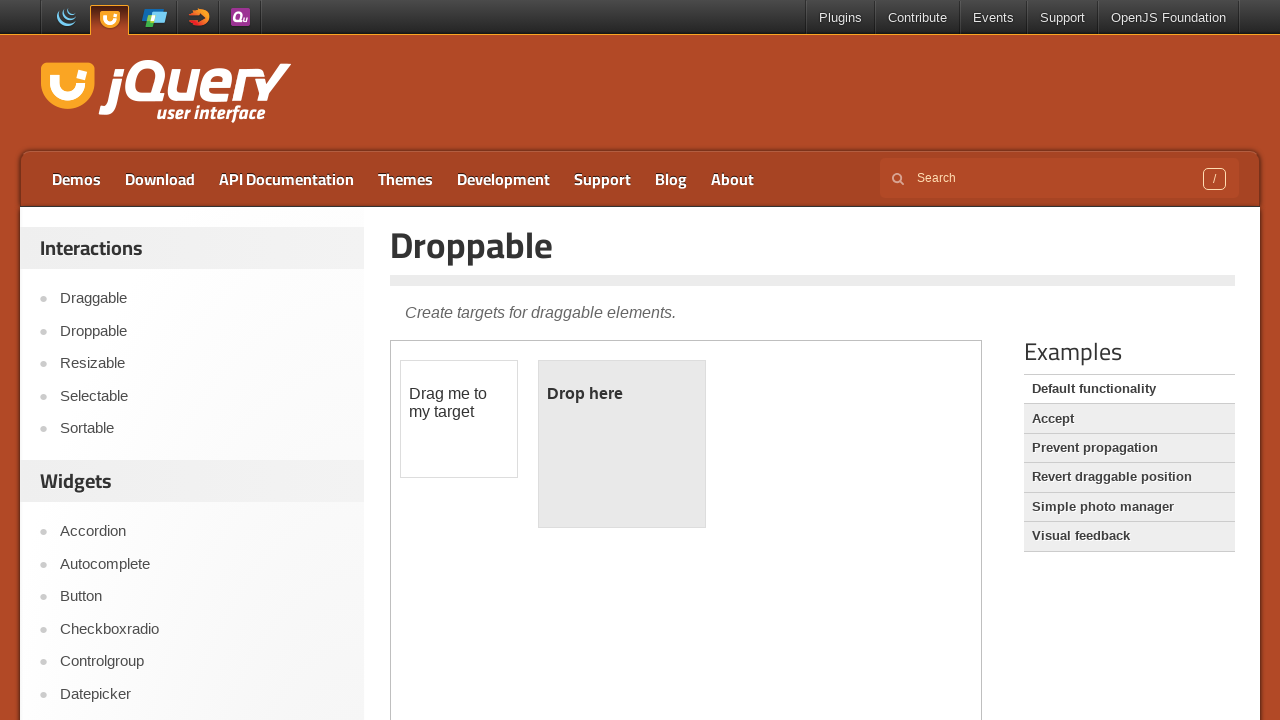

Located the droppable destination element with id 'droppable'
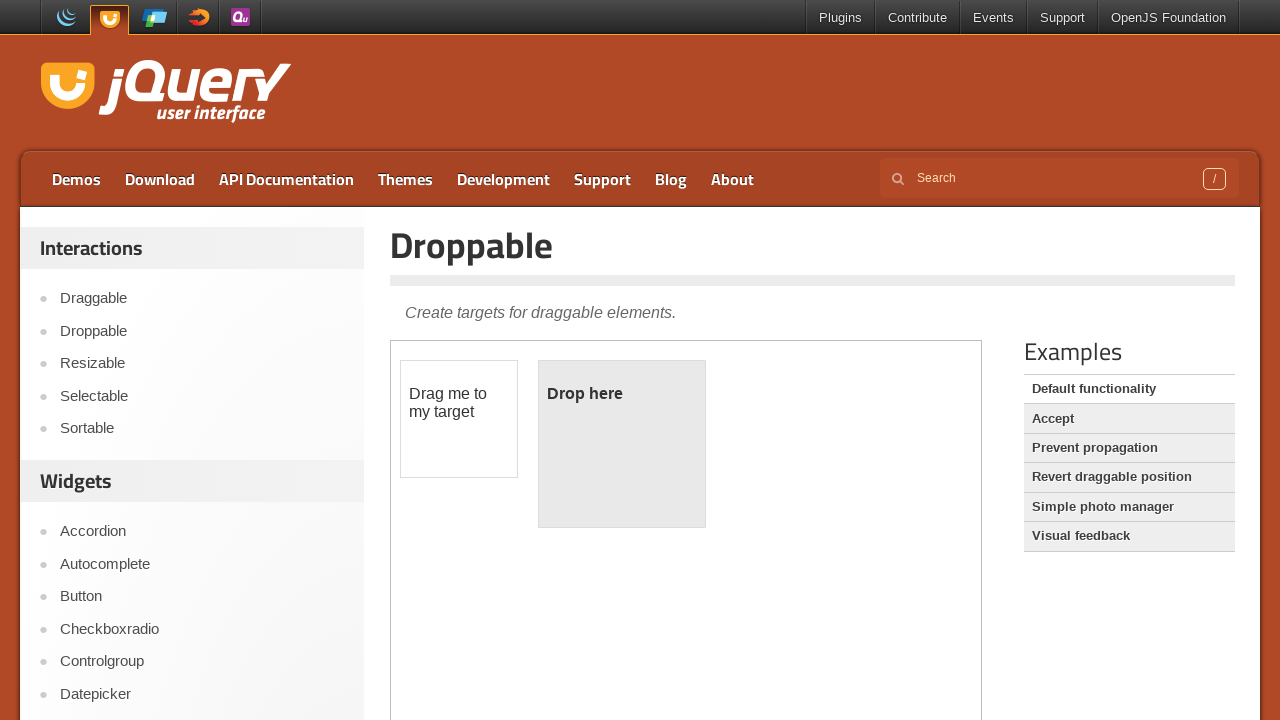

Dragged the source element to the destination element at (622, 444)
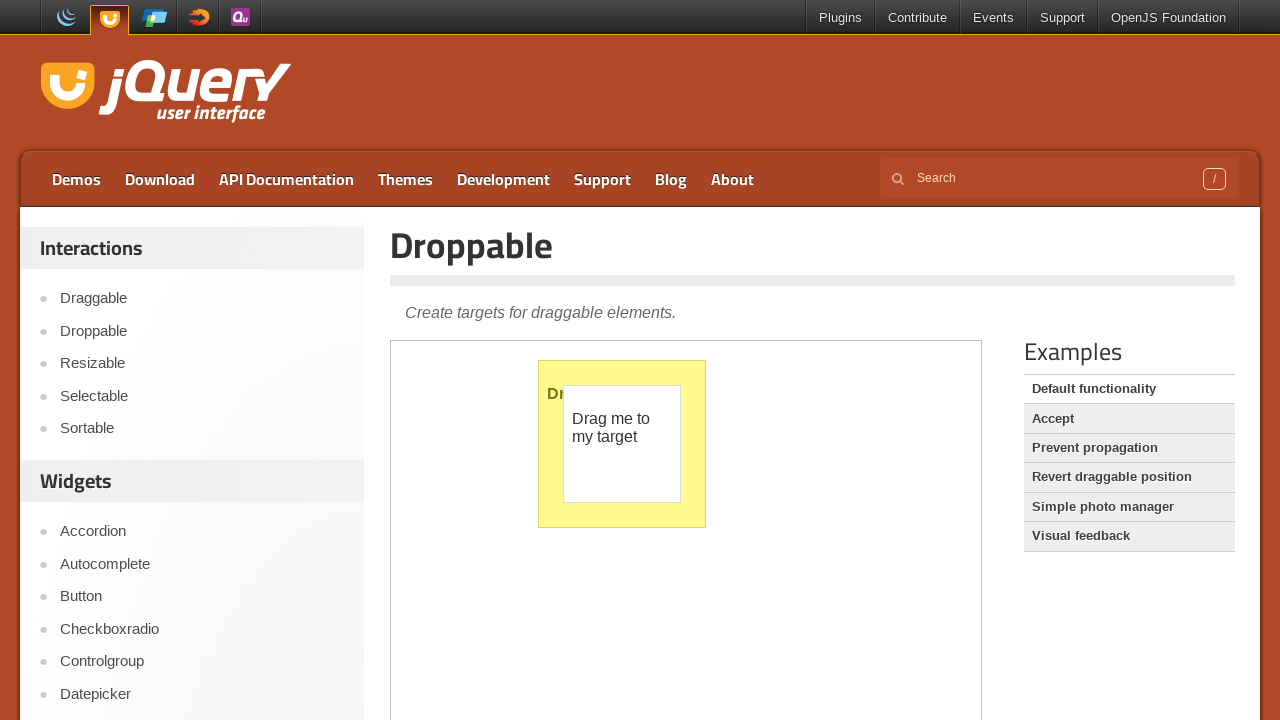

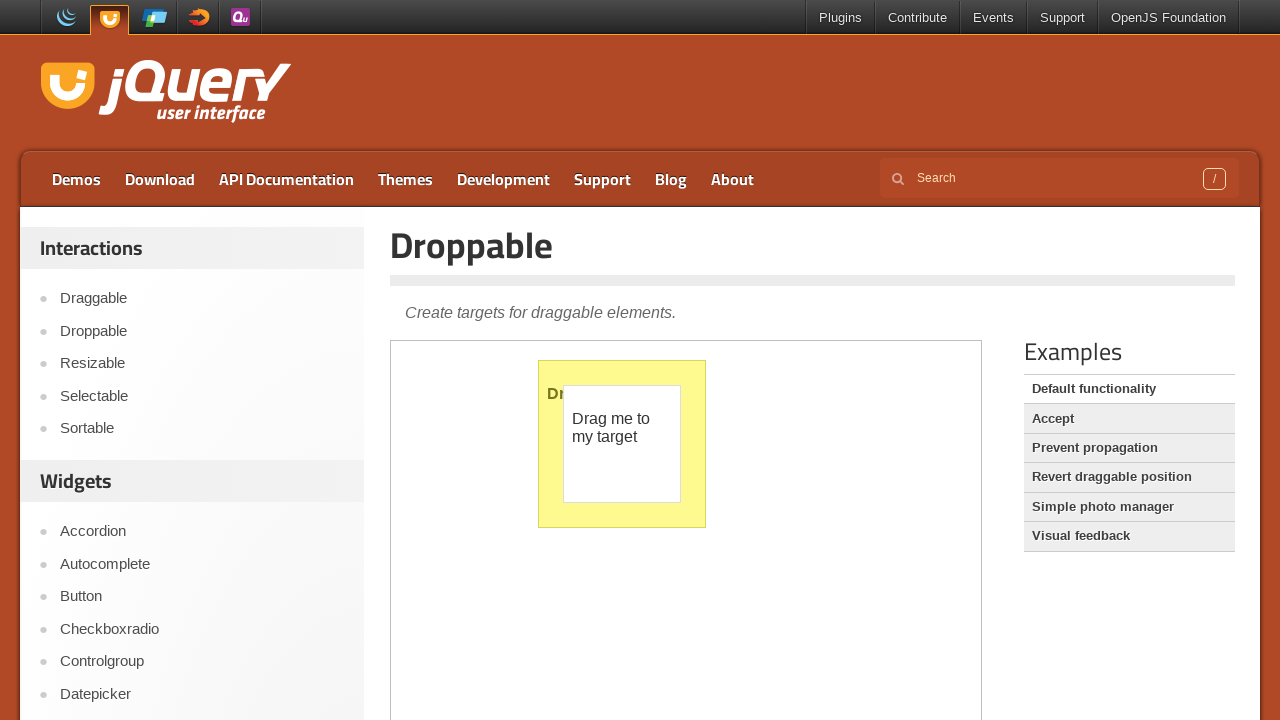